Tests search functionality on Dehieu website by searching for a course and verifying the result

Starting URL: https://dehieu.vn/

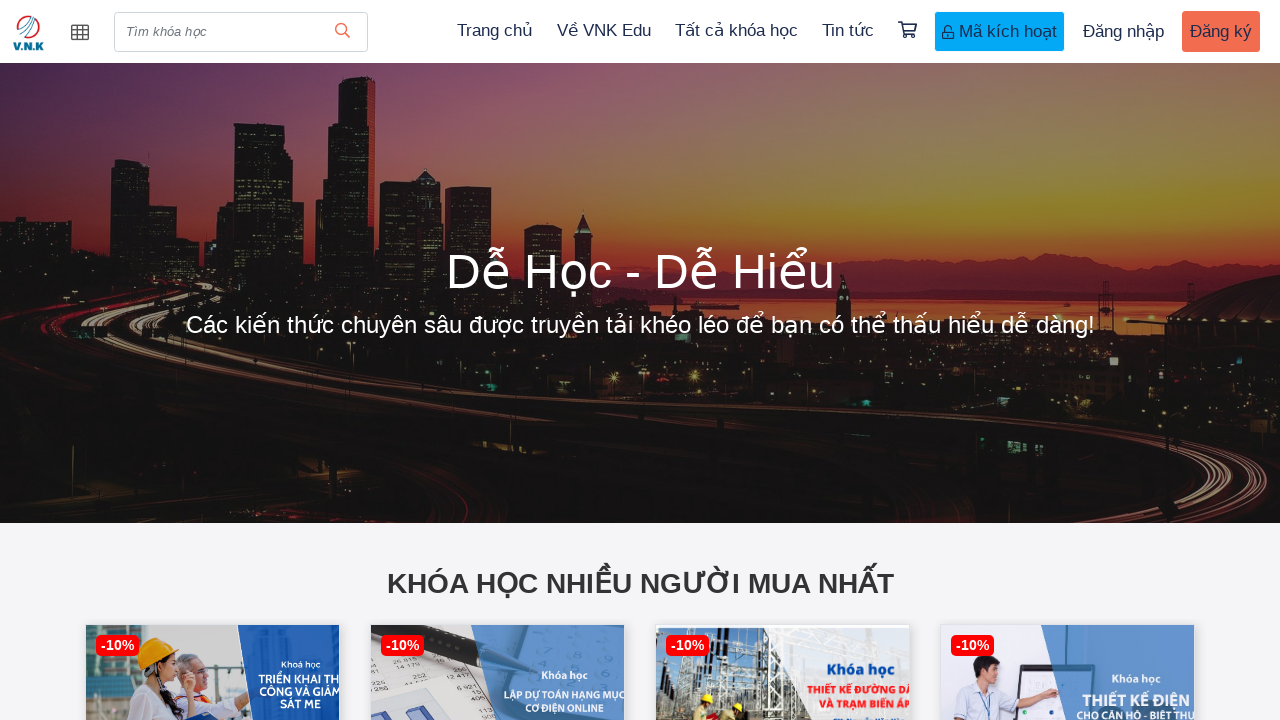

Filled search form with 'Khóa học Lập dự toán M&E' on input.search-form
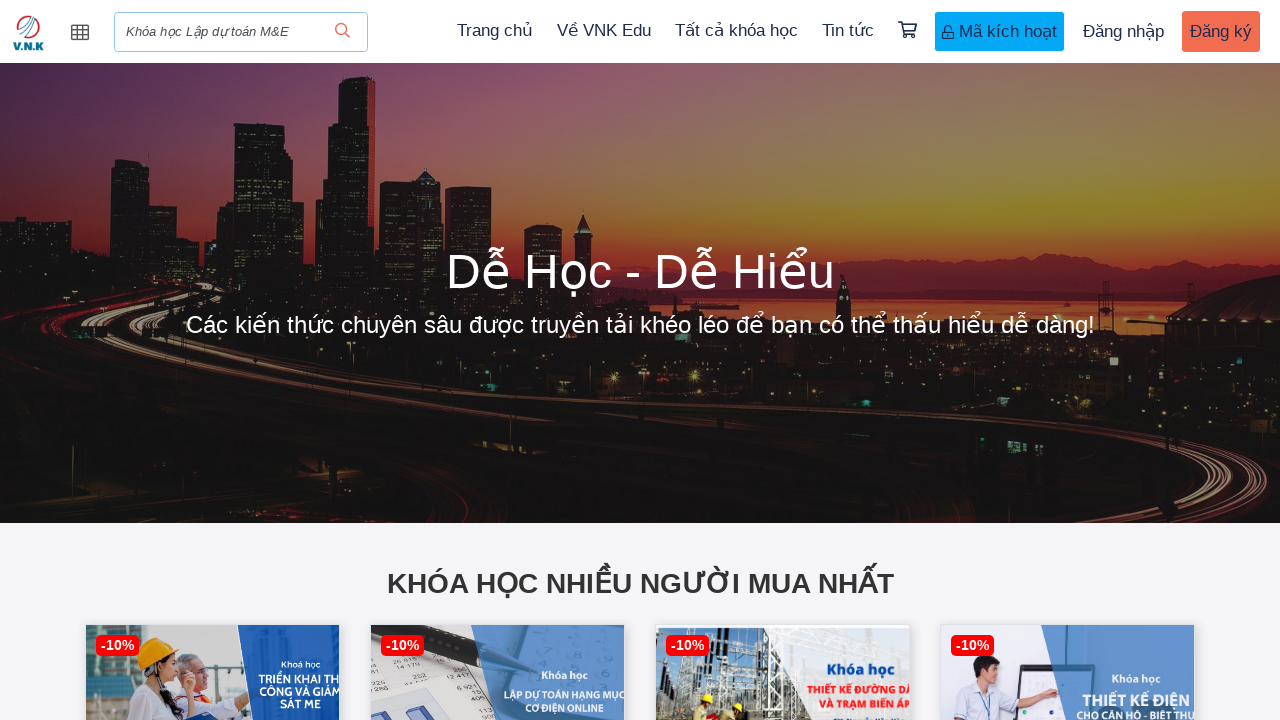

Search results appeared and course items are visible
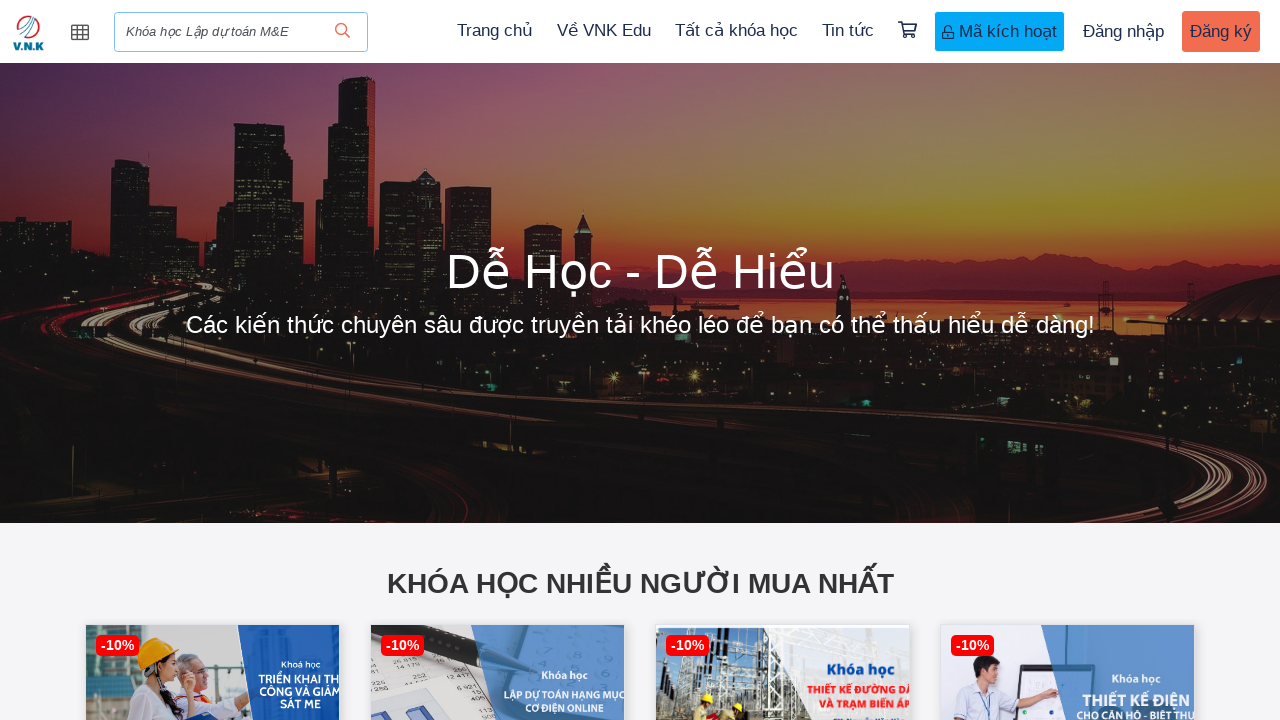

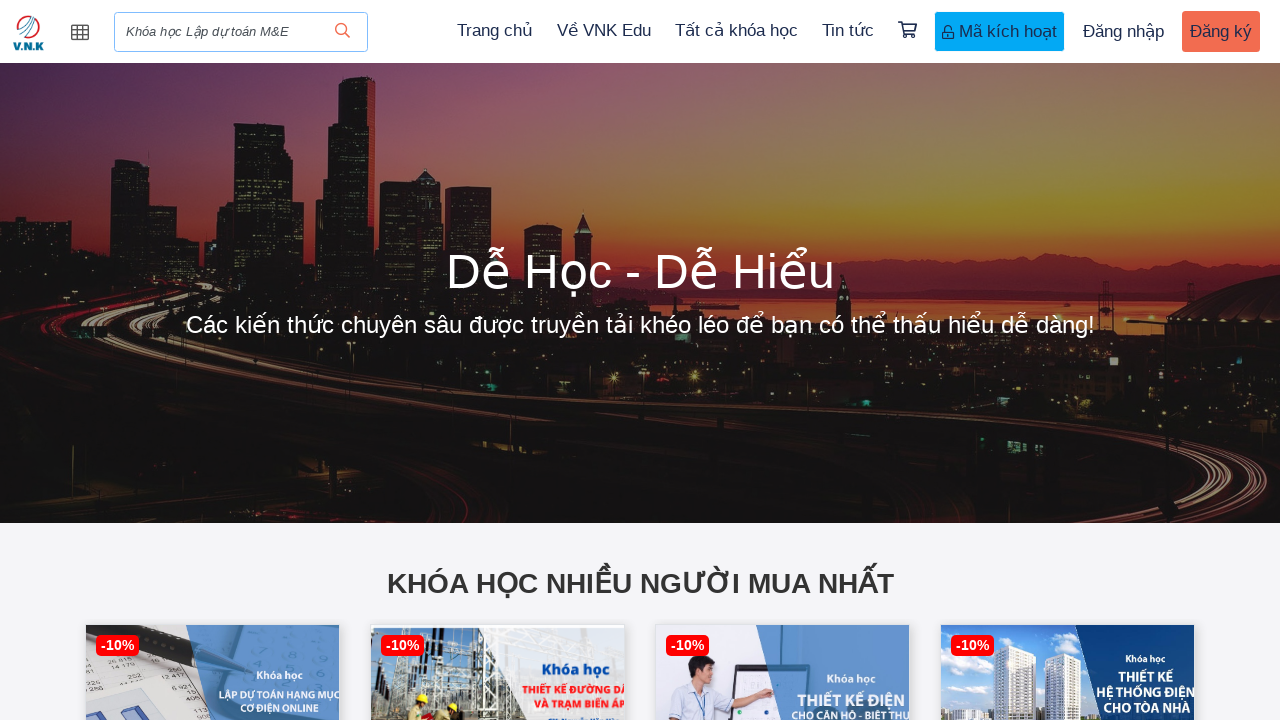